Tests dismissing a confirm alert dialog and verifying the cancel result message

Starting URL: https://demoqa.com/alerts

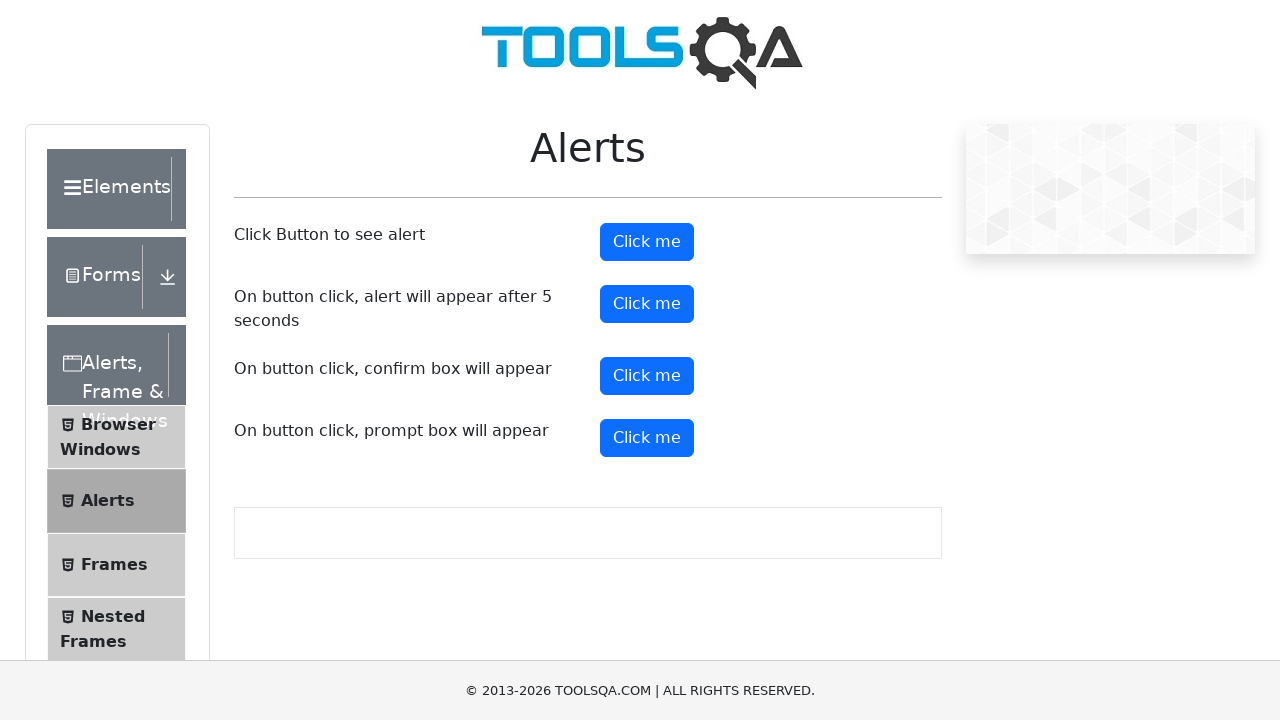

Set up dialog handler to dismiss confirm alert
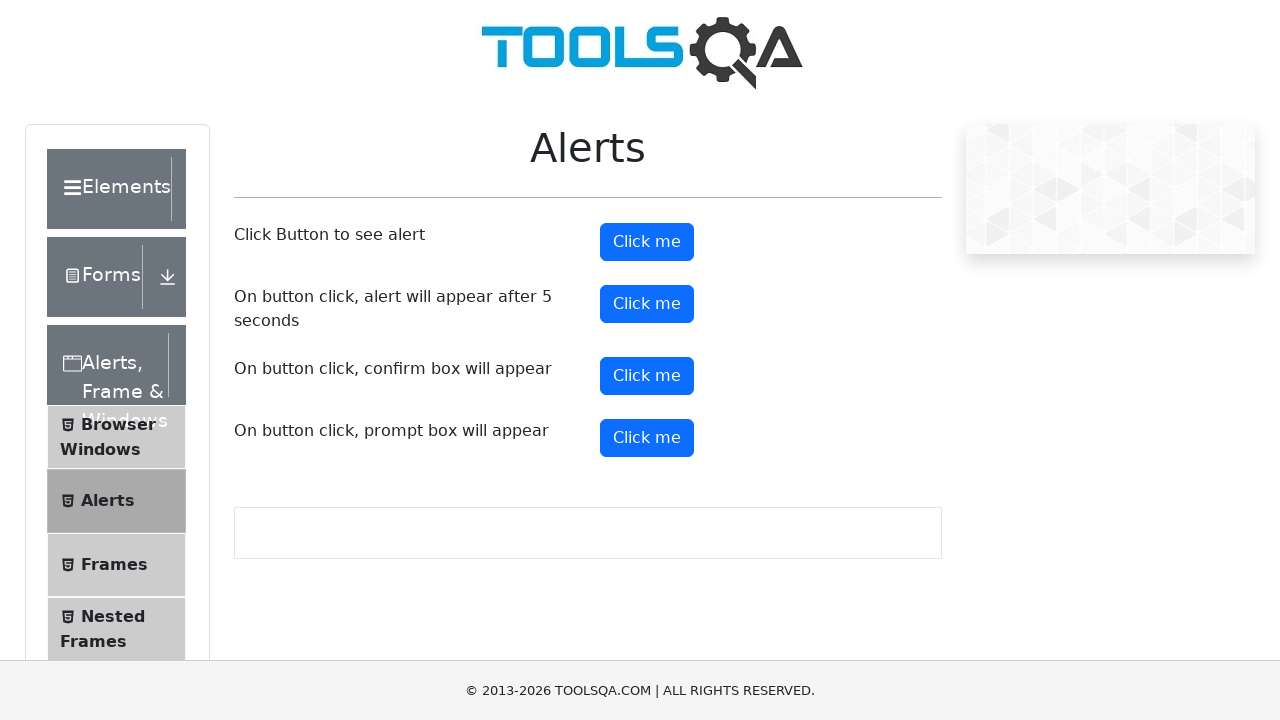

Scrolled to confirm button
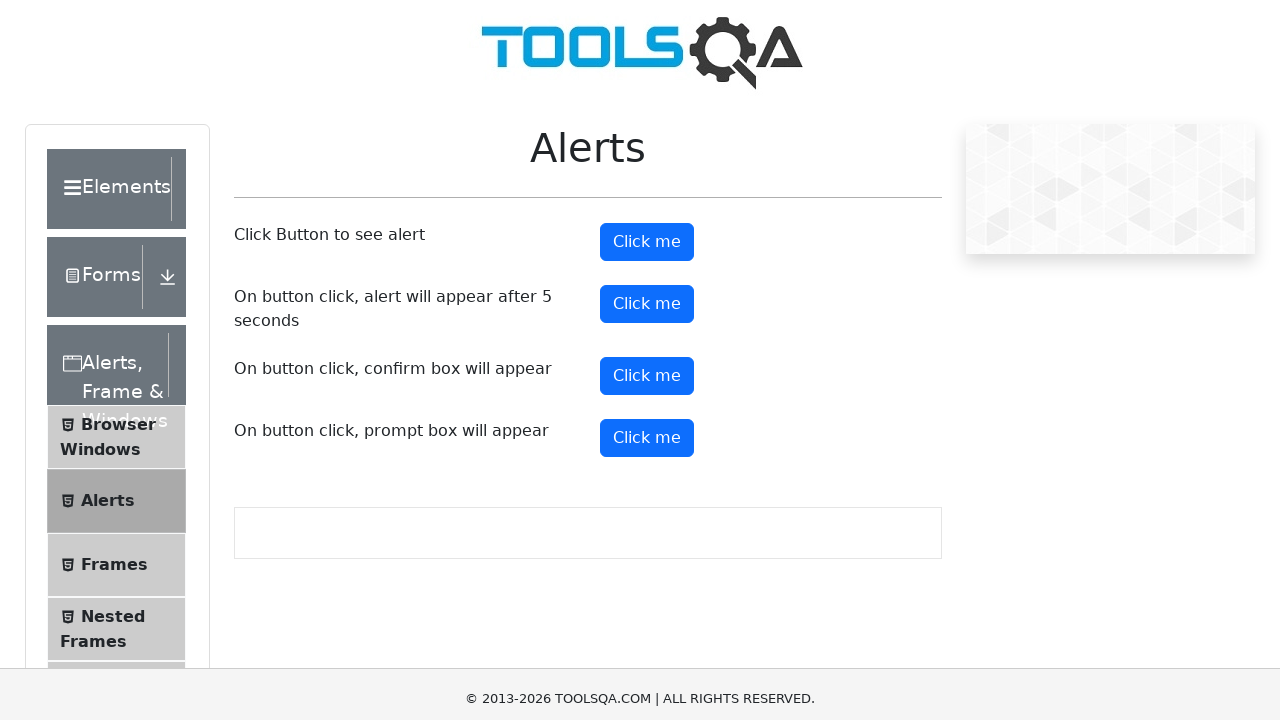

Clicked confirm button to trigger alert at (647, 19) on #confirmButton
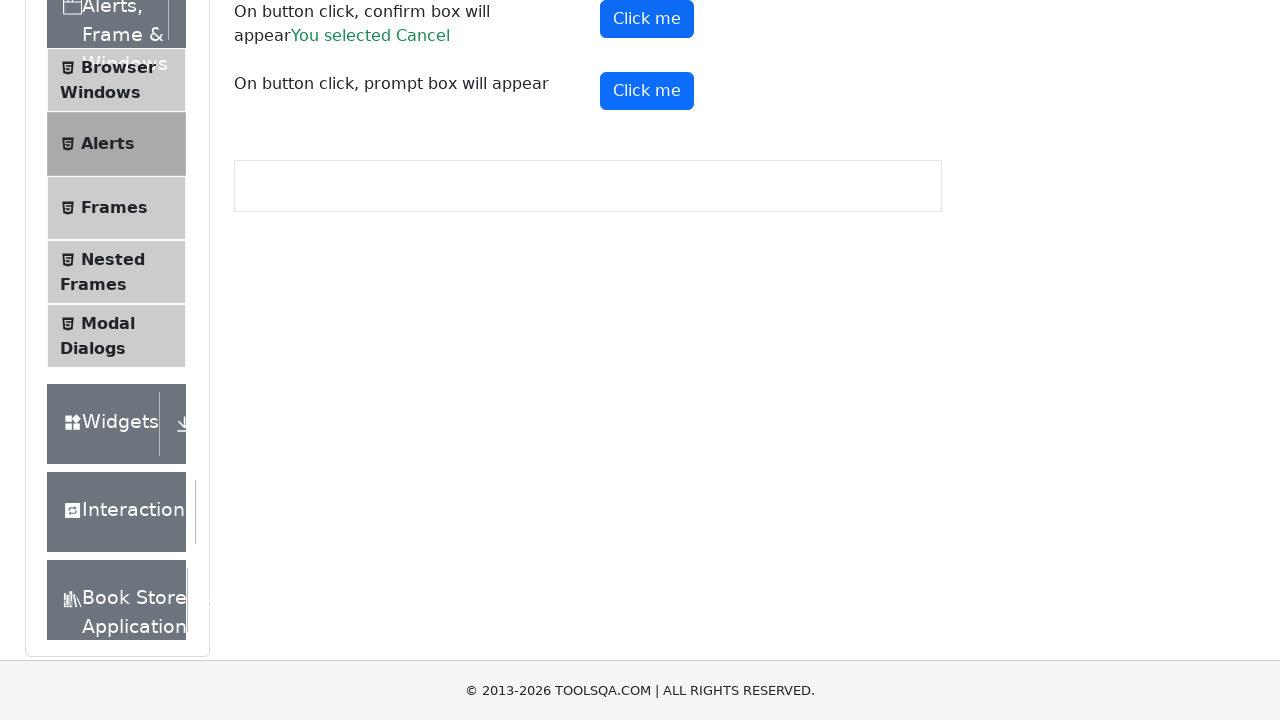

Confirm result message appeared after dismissing alert
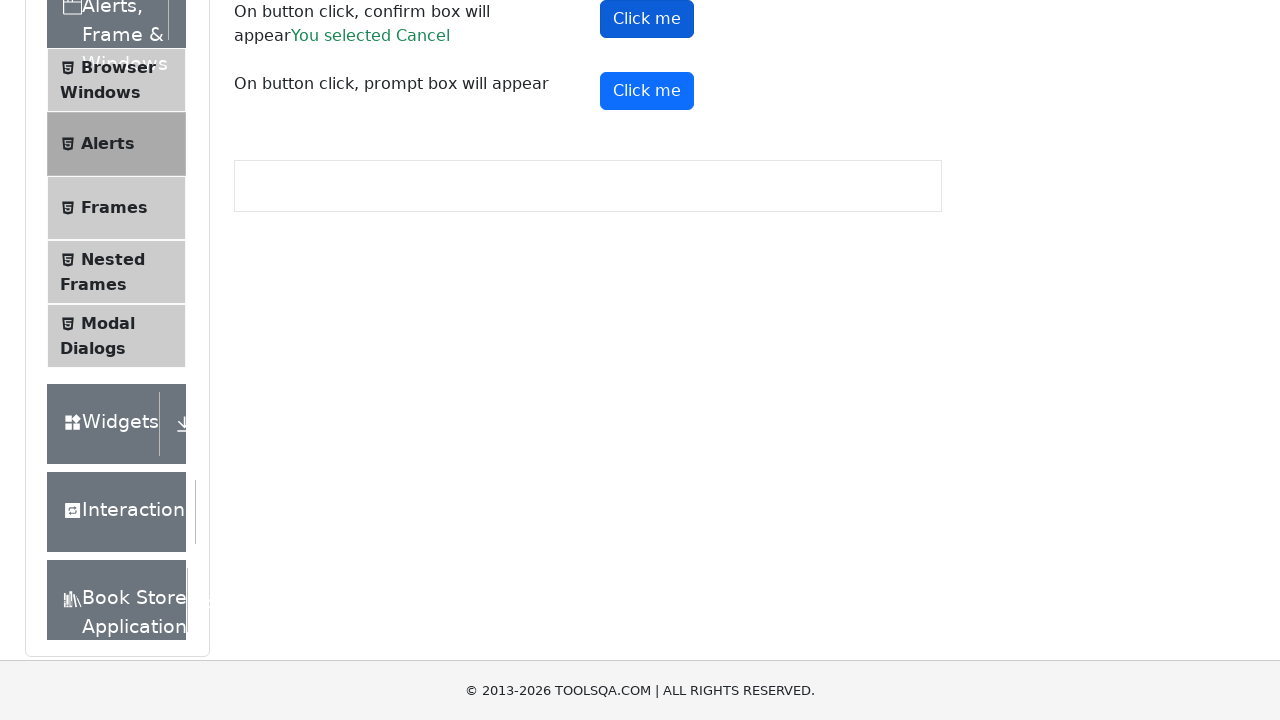

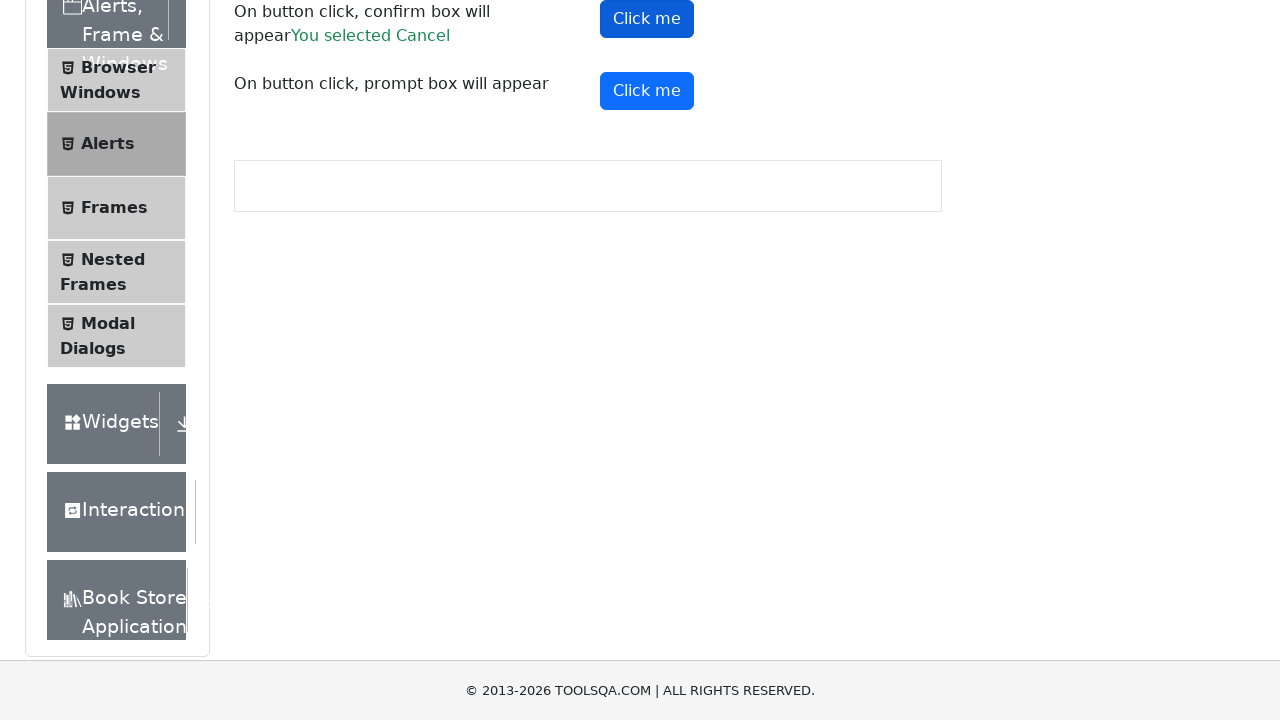